Tests radio button functionality on the Rahul Shetty Academy practice page by clicking through all radio button options sequentially

Starting URL: https://rahulshettyacademy.com/AutomationPractice/

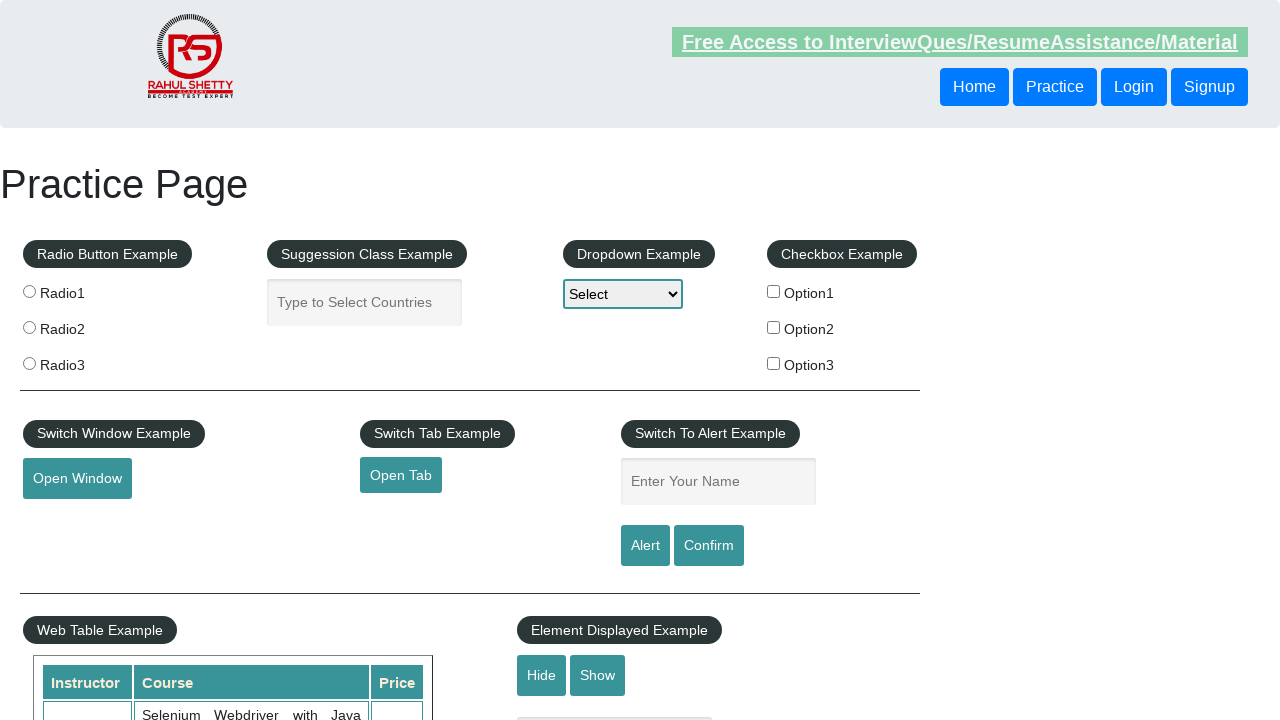

Located all radio button elements on the page
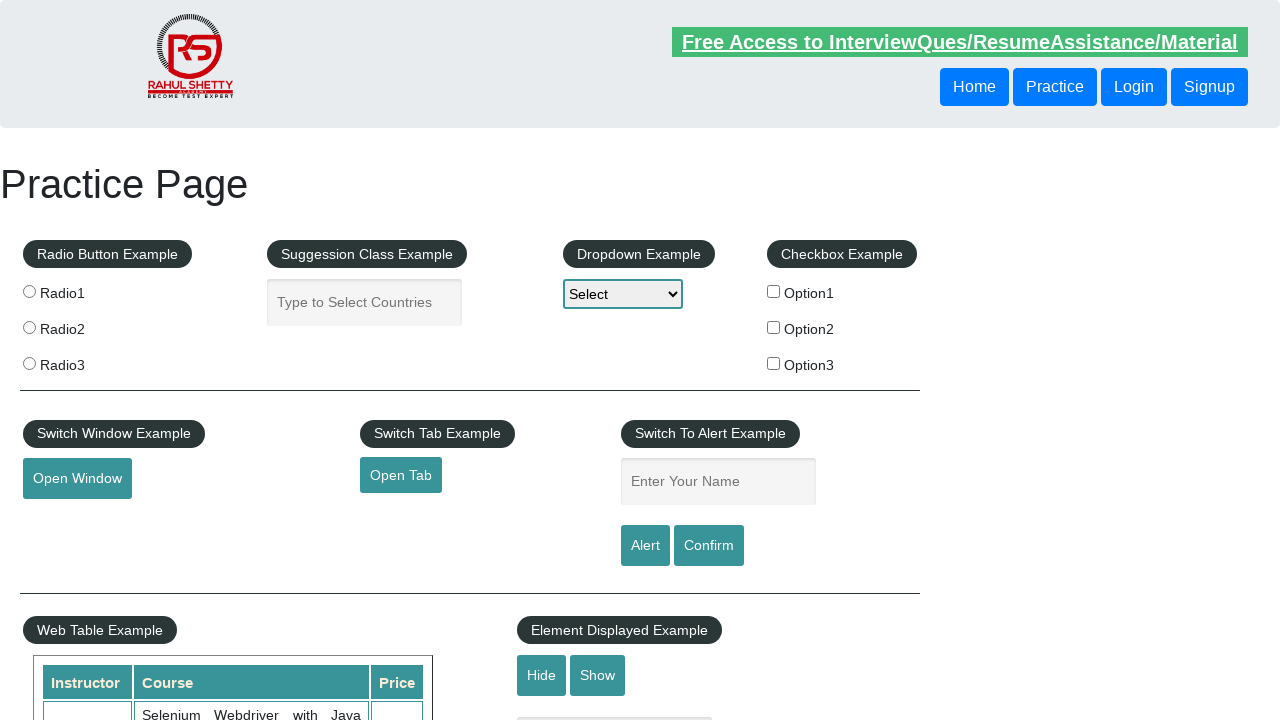

Clicked a radio button option at (29, 291) on xpath=//input[@type="radio"] >> nth=0
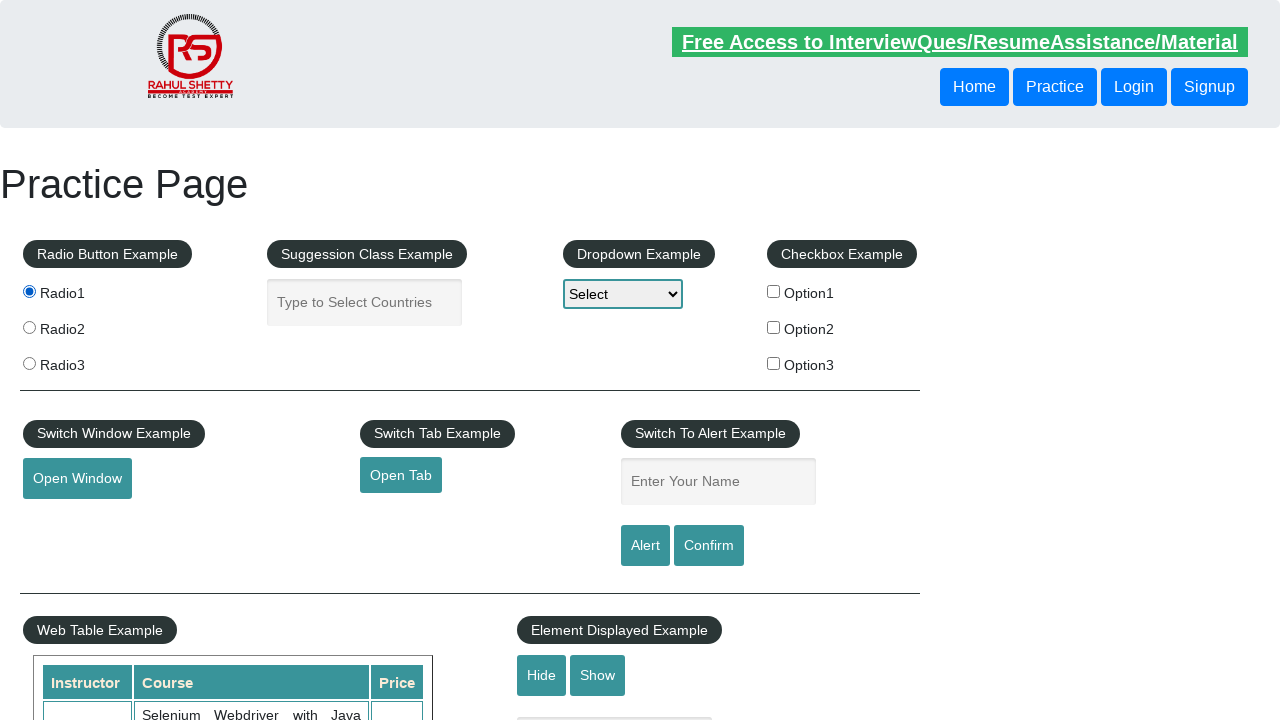

Waited 500ms to observe radio button selection
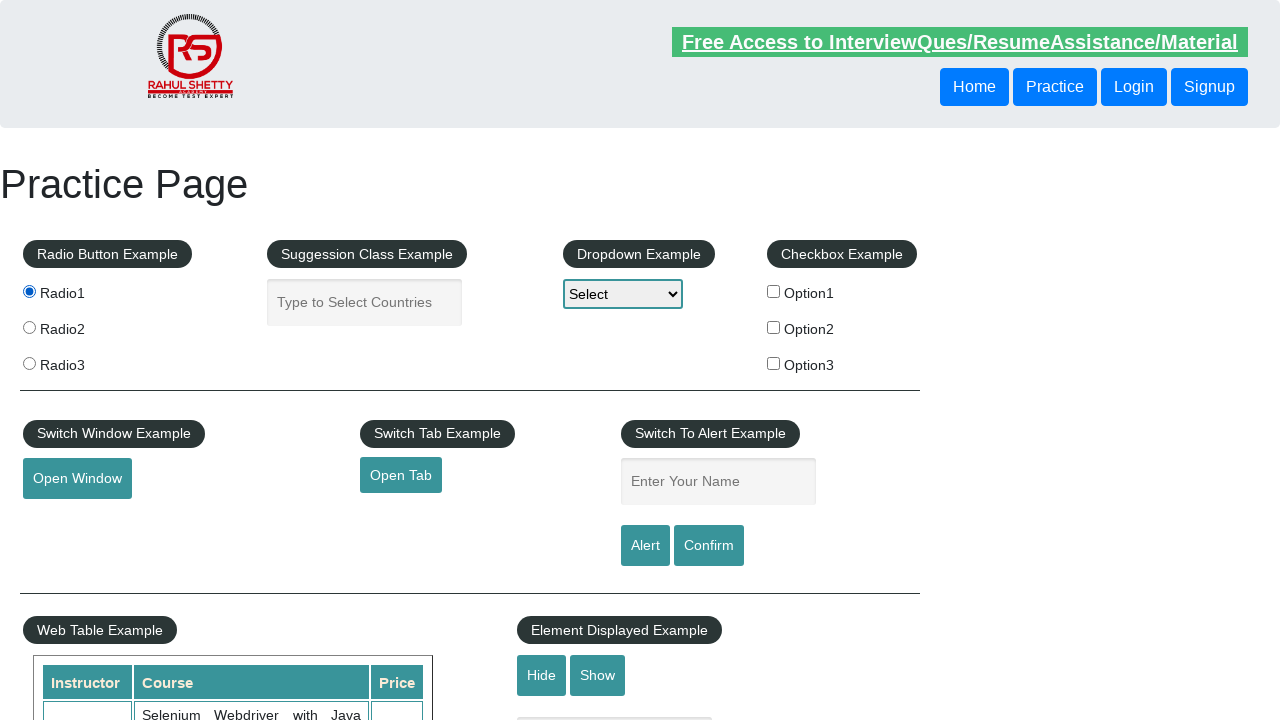

Clicked a radio button option at (29, 327) on xpath=//input[@type="radio"] >> nth=1
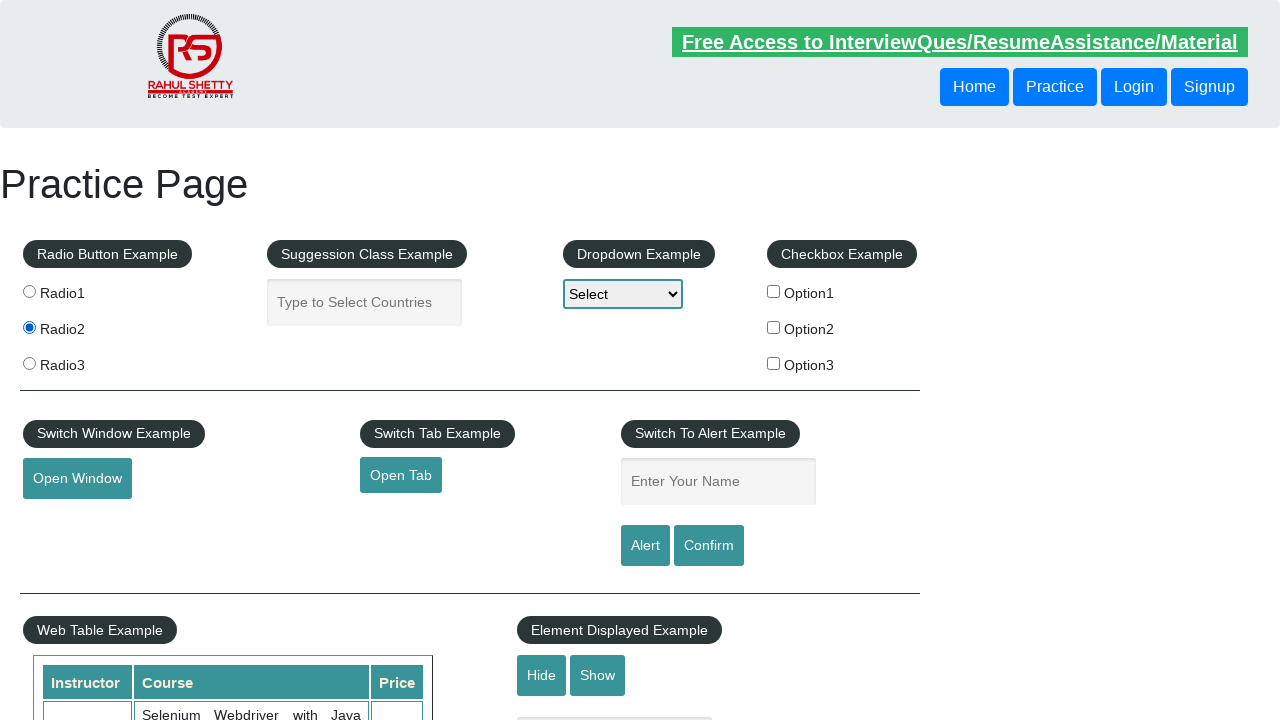

Waited 500ms to observe radio button selection
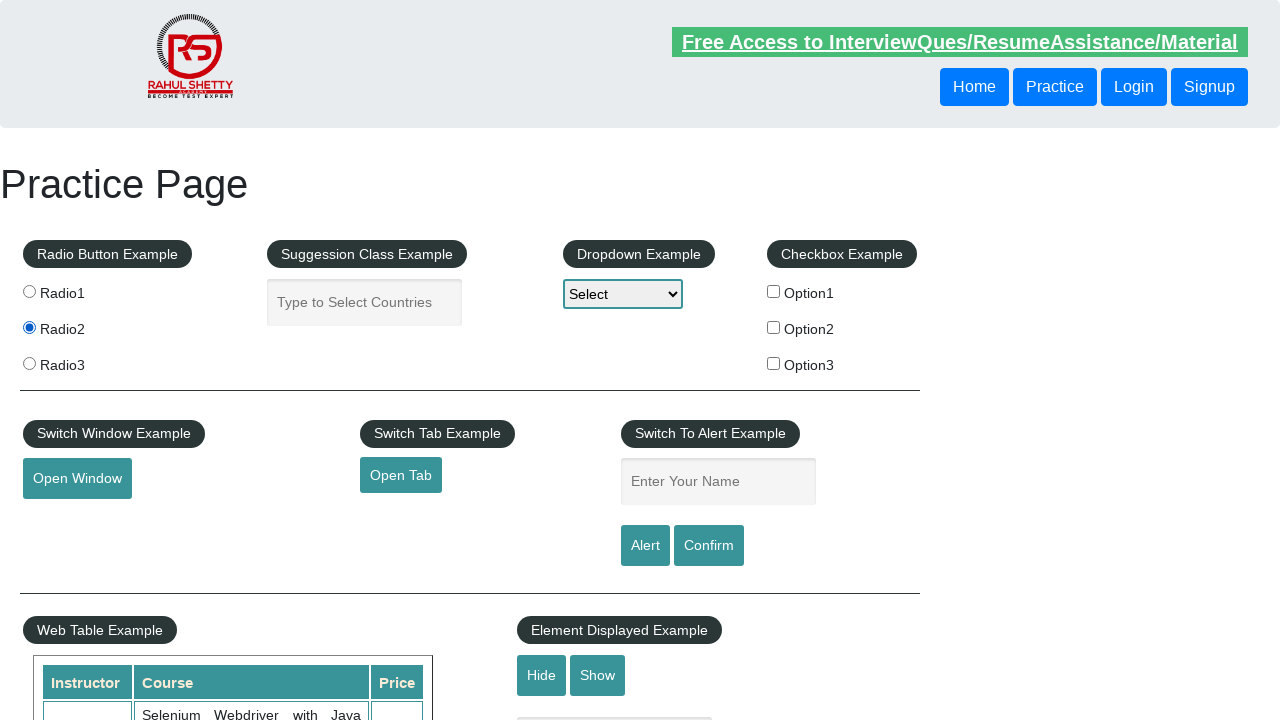

Clicked a radio button option at (29, 363) on xpath=//input[@type="radio"] >> nth=2
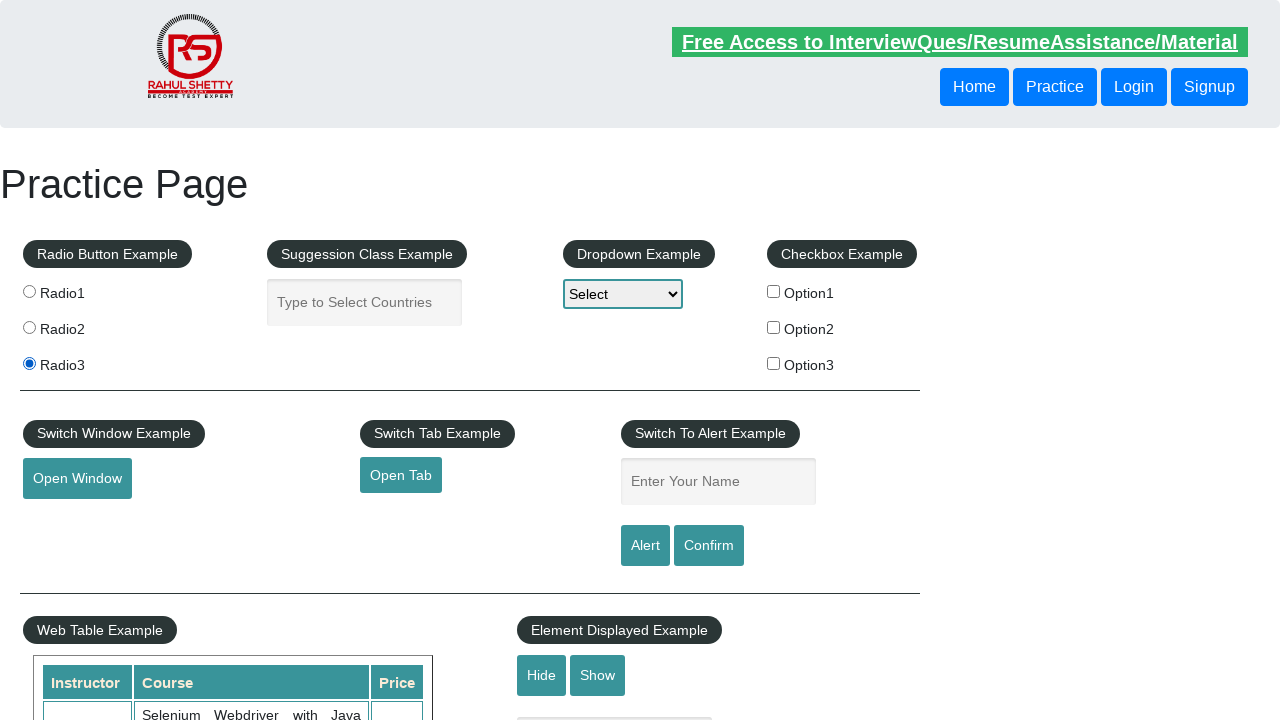

Waited 500ms to observe radio button selection
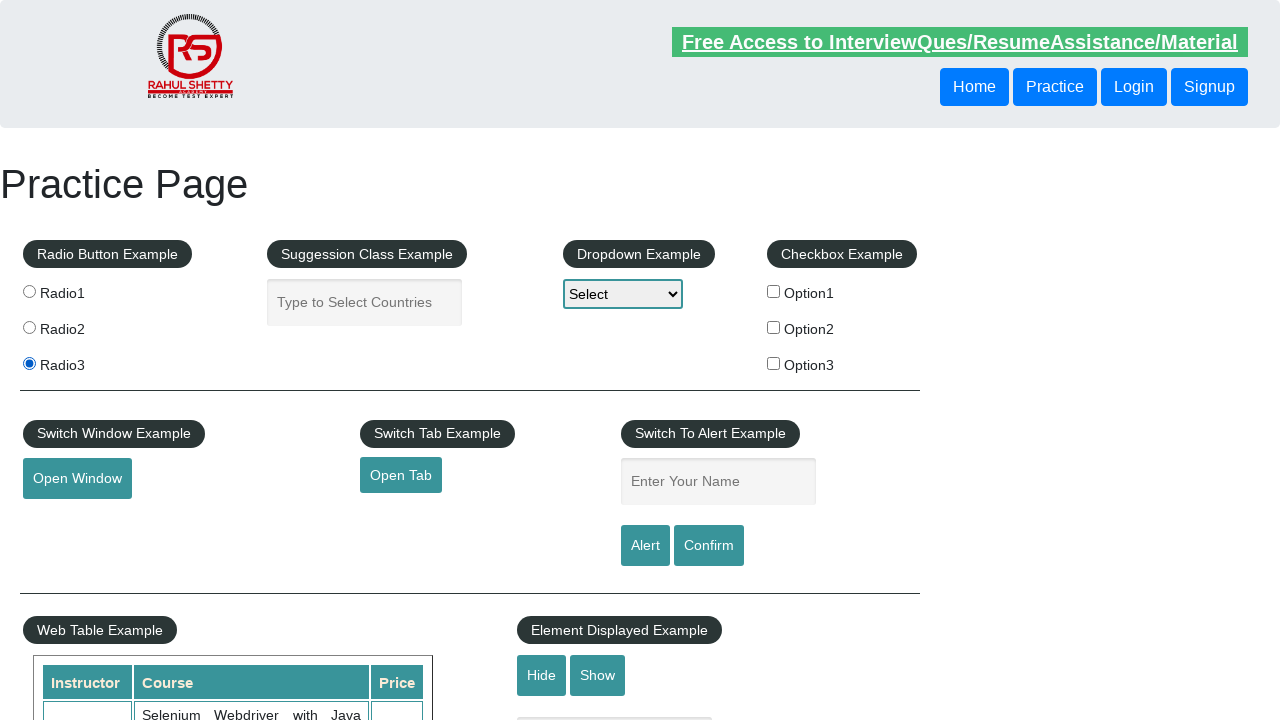

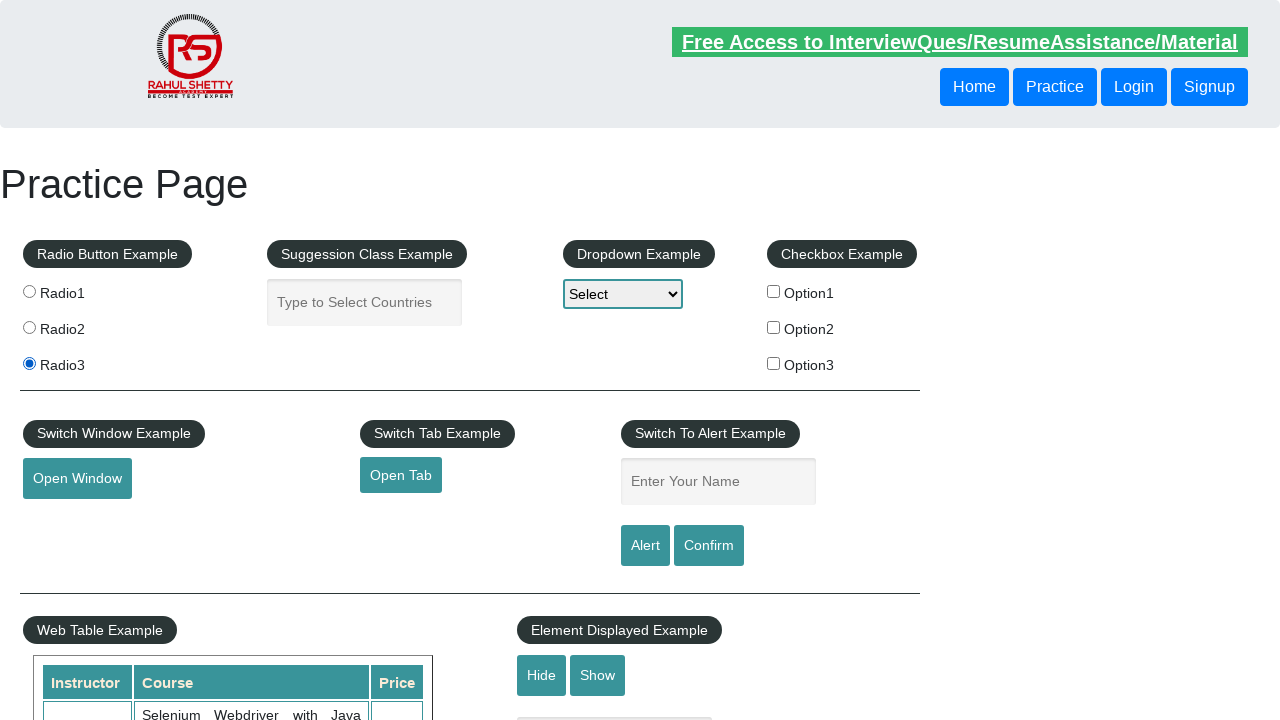